Navigates through page links and verifies an input field has no placeholder attribute

Starting URL: https://teserat.github.io/welcome/

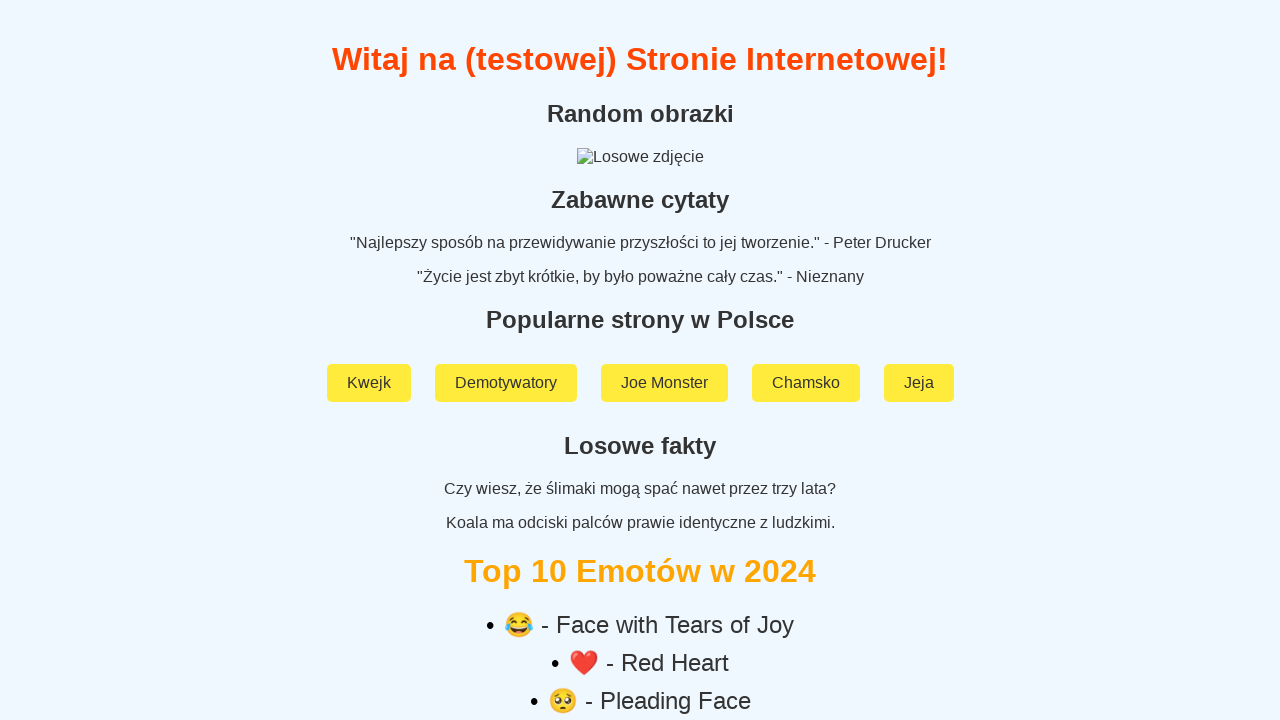

Navigated to starting URL https://teserat.github.io/welcome/
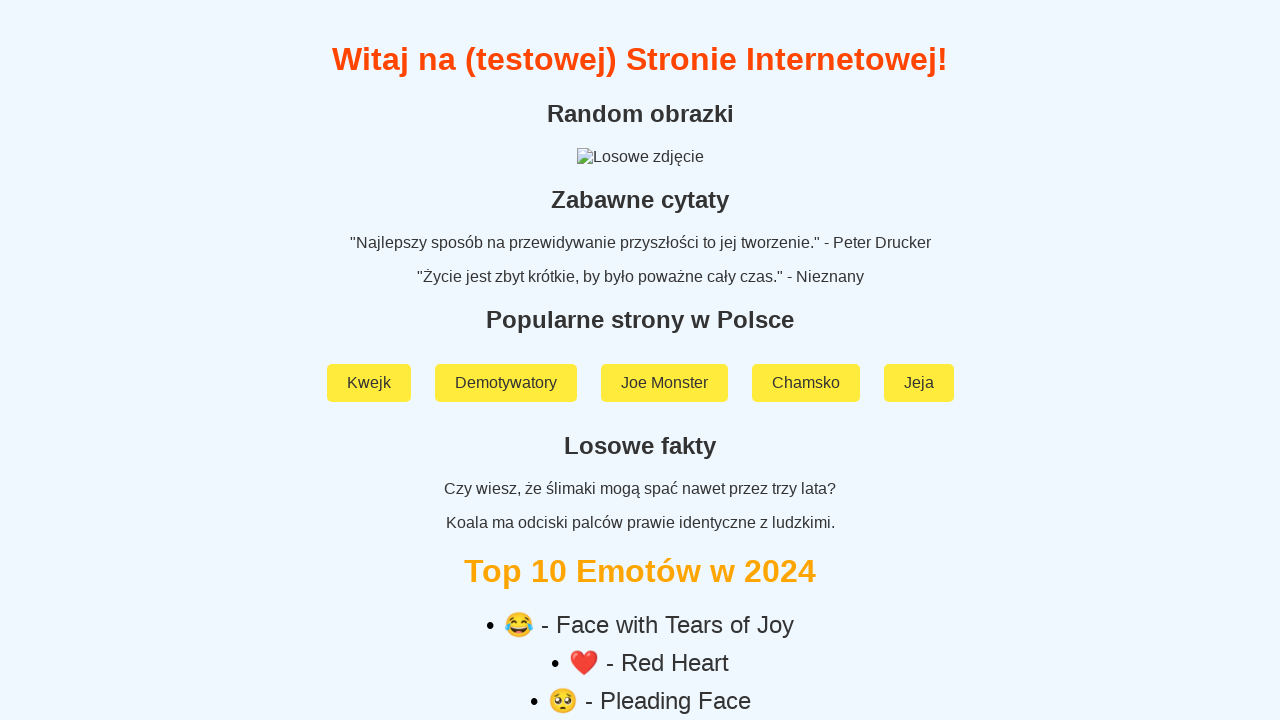

Clicked on 'Rozchodniak' link at (640, 592) on text=Rozchodniak
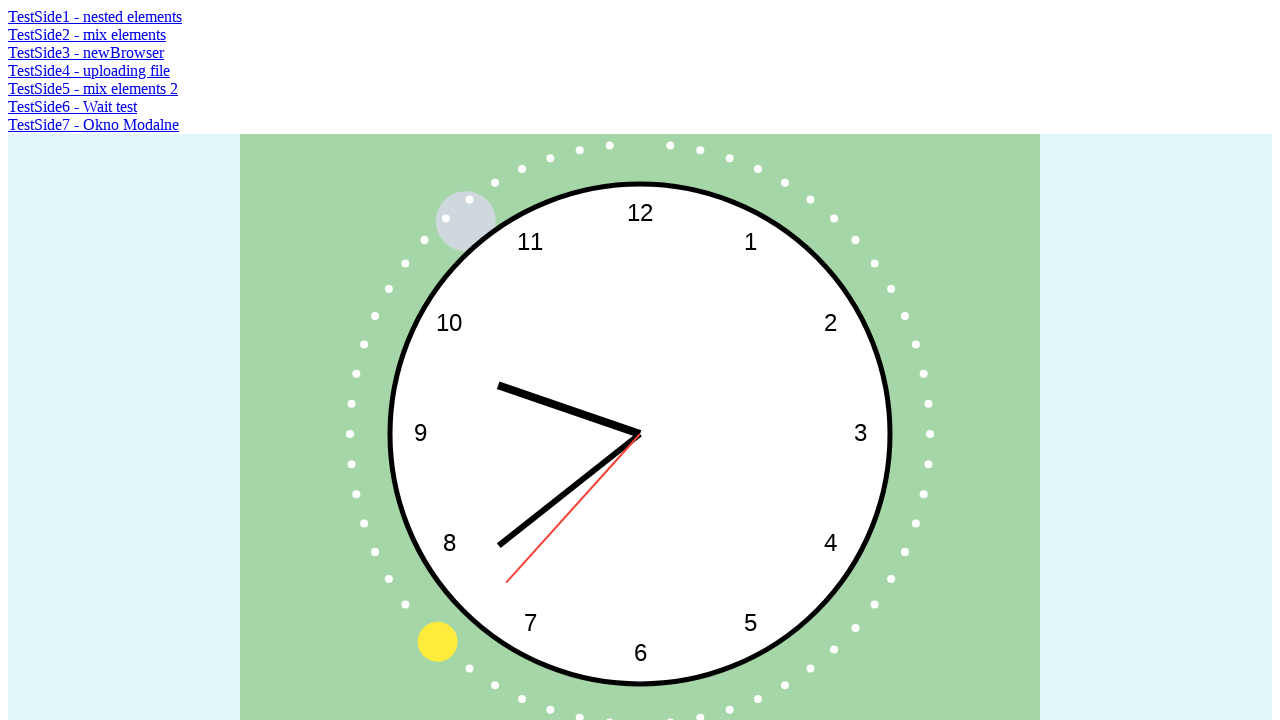

Clicked on 'TestSide5 - mix elements 2' link at (93, 88) on text=TestSide5 - mix elements 2
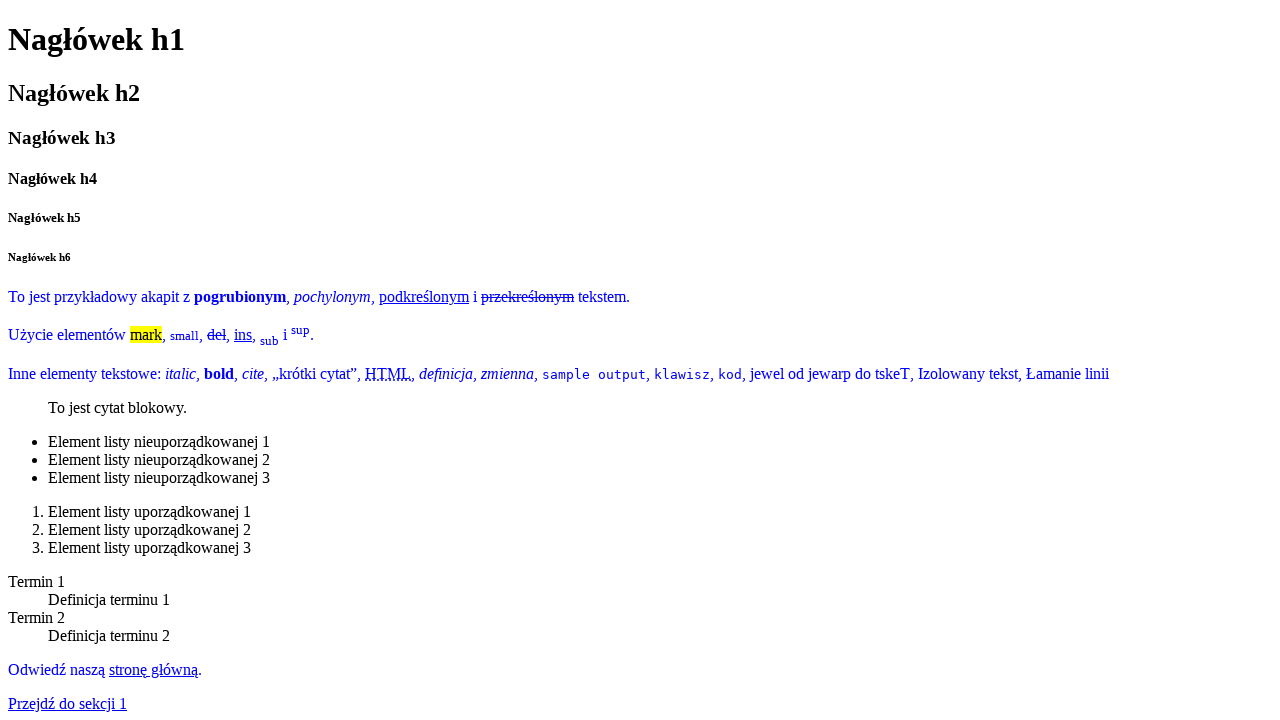

Located input element with id 'pustePole'
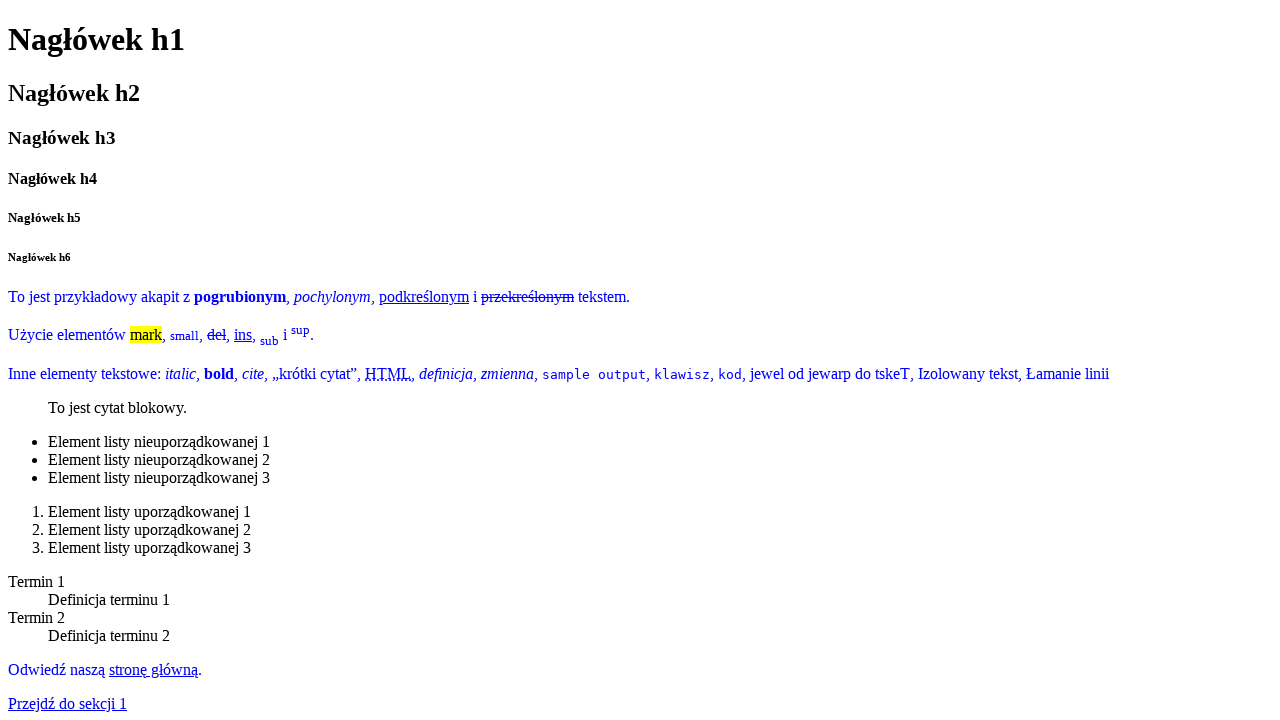

Retrieved placeholder attribute from input element
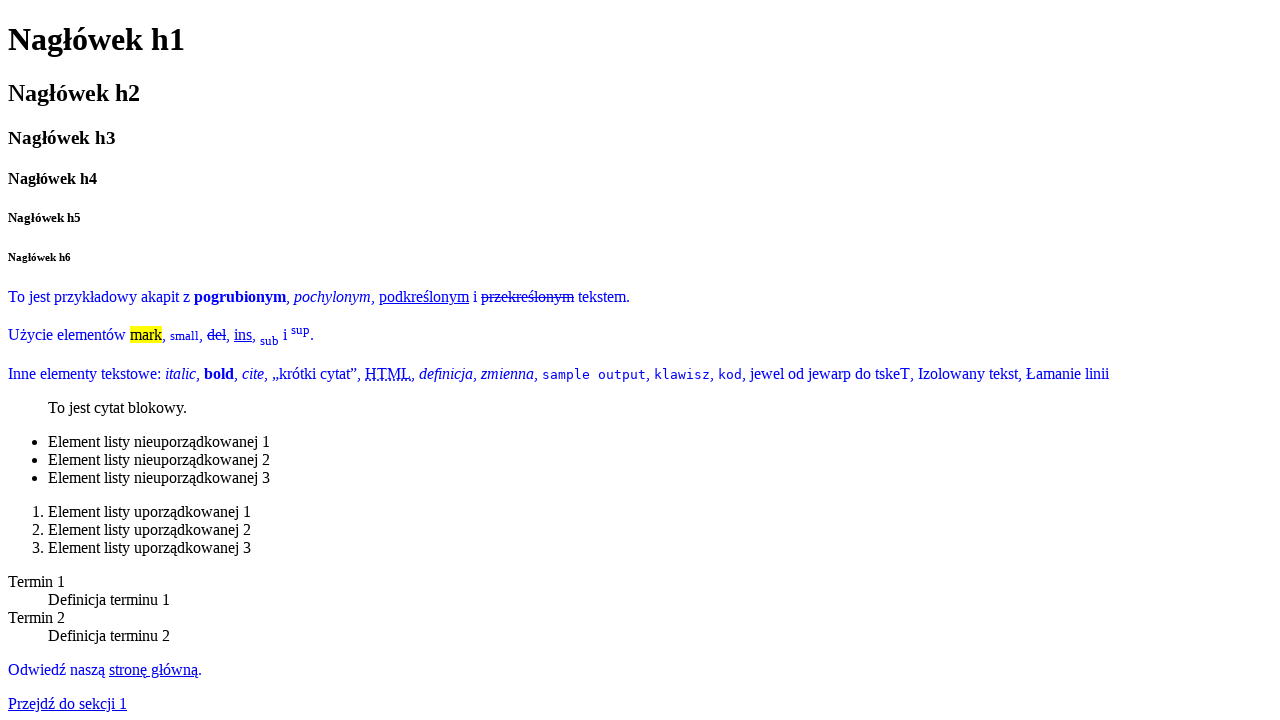

Asserted that input field placeholder attribute is null
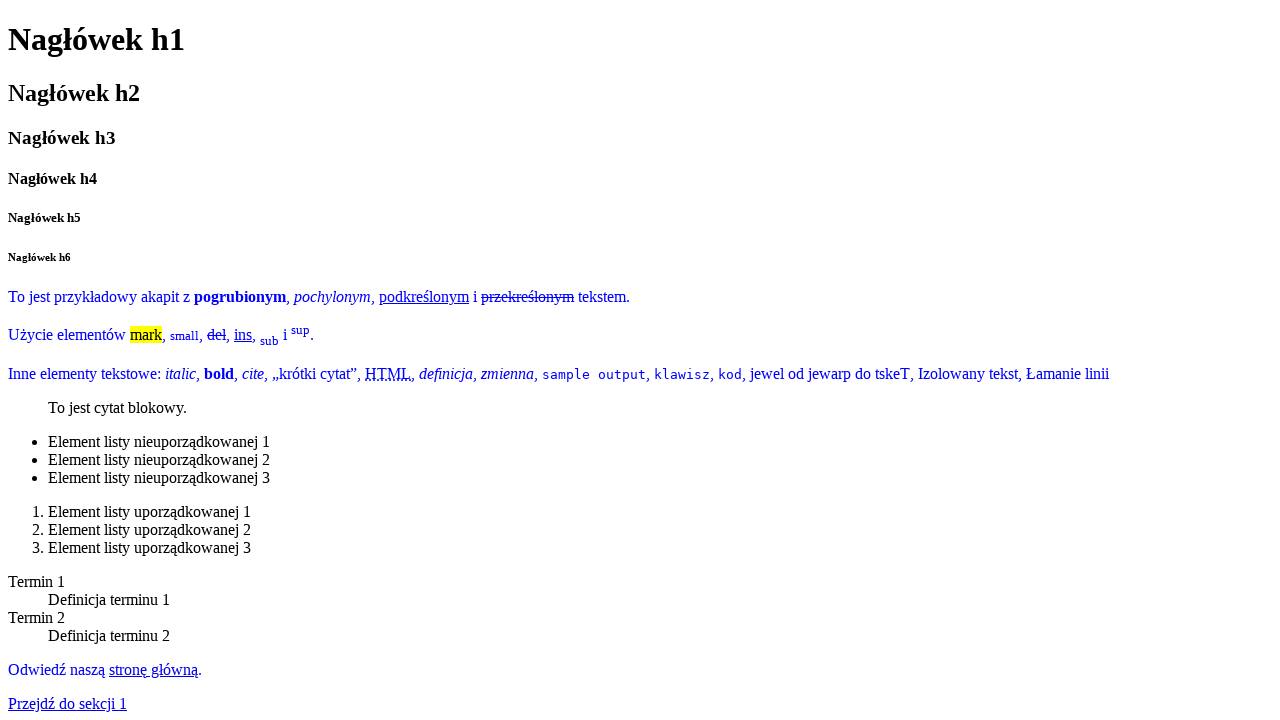

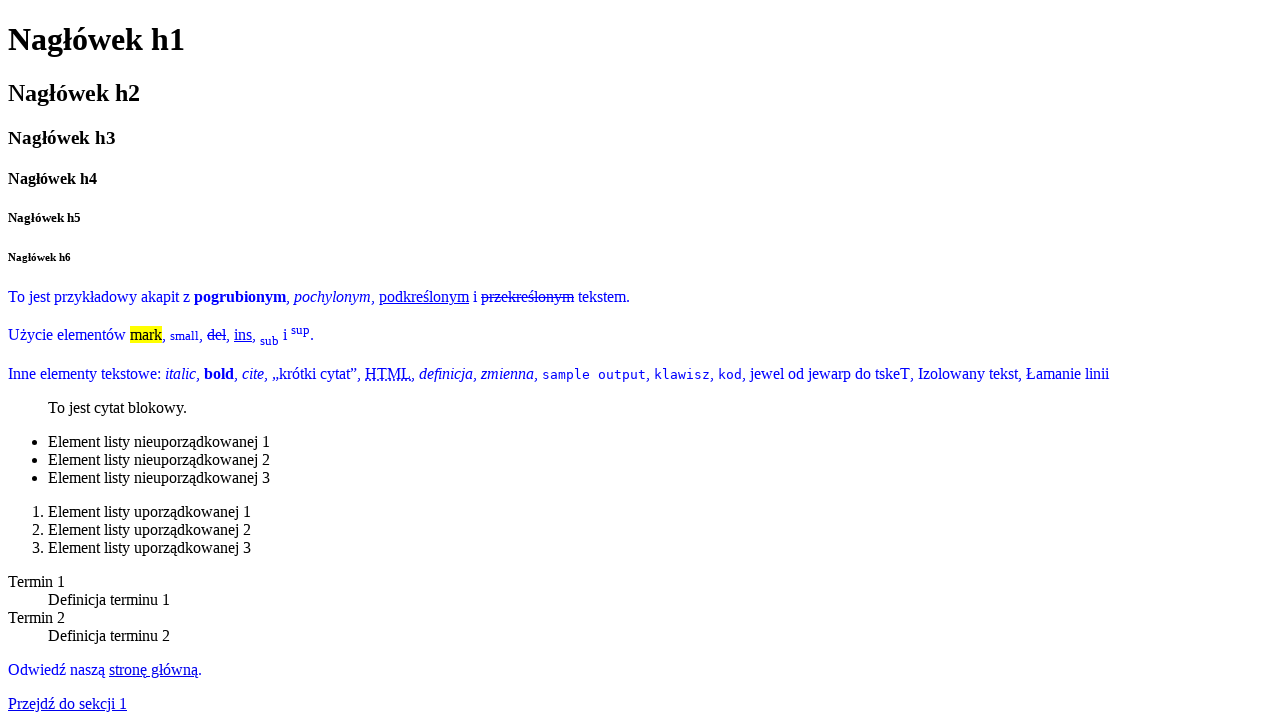